Navigates to W3Schools HTML tables tutorial page and verifies that the customers table is present with its rows and columns structure.

Starting URL: https://www.w3schools.com/html/html_tables.asp

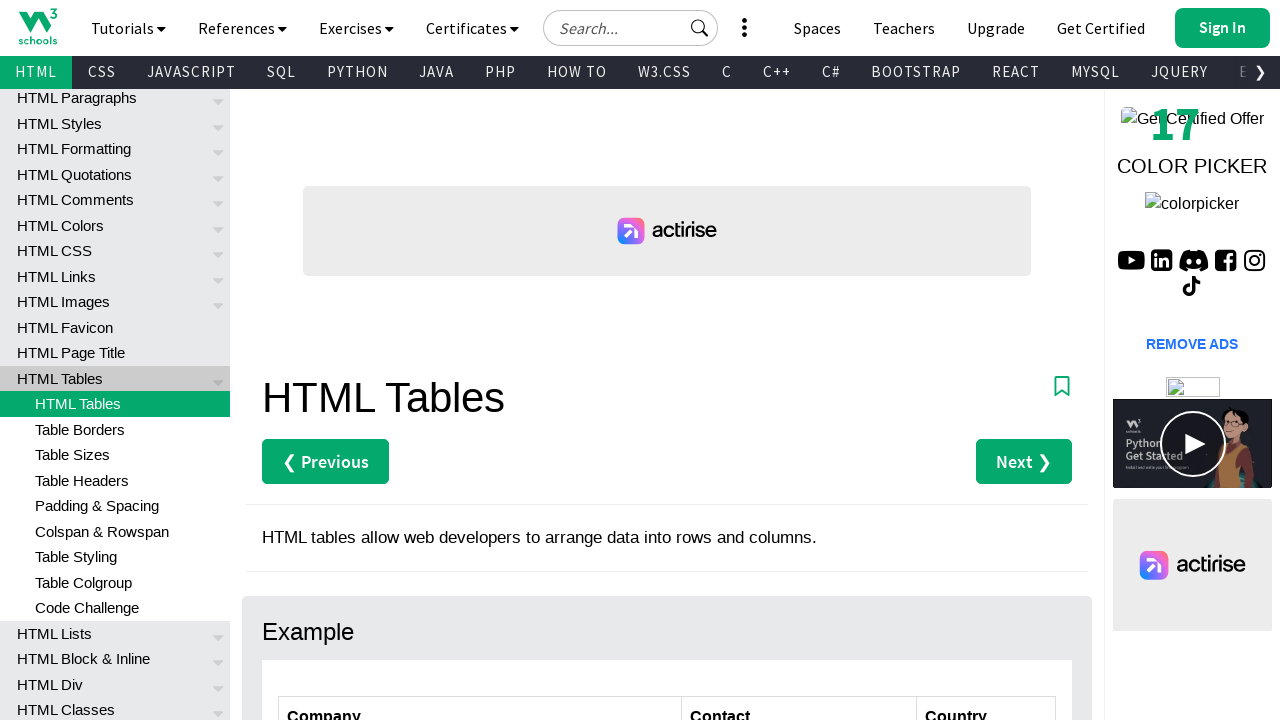

Navigated to W3Schools HTML tables tutorial page
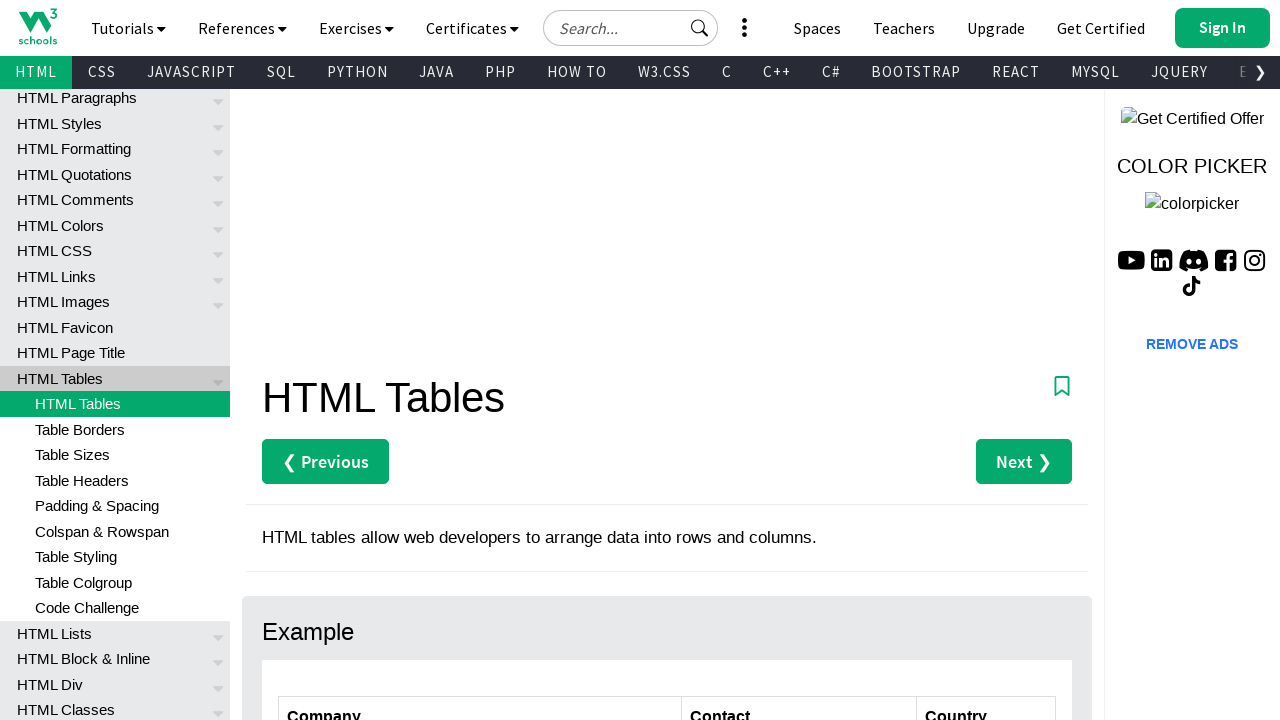

Customers table is now visible
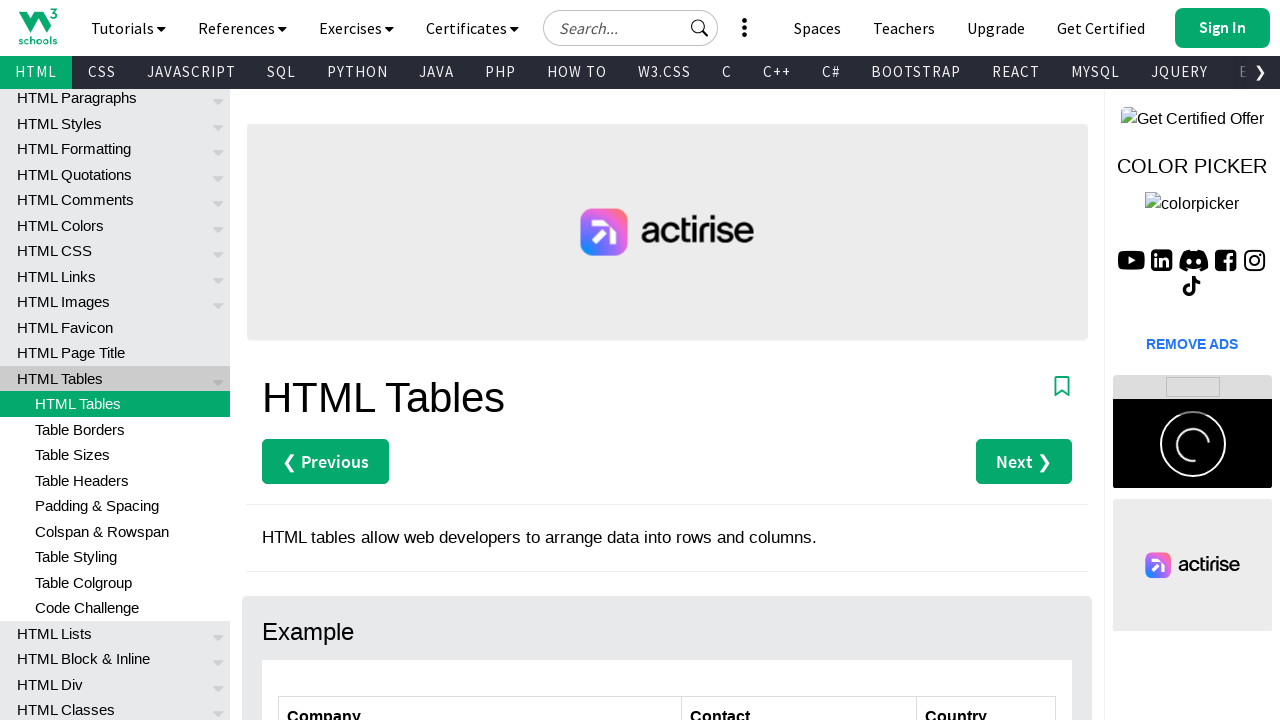

Table rows are present in the customers table
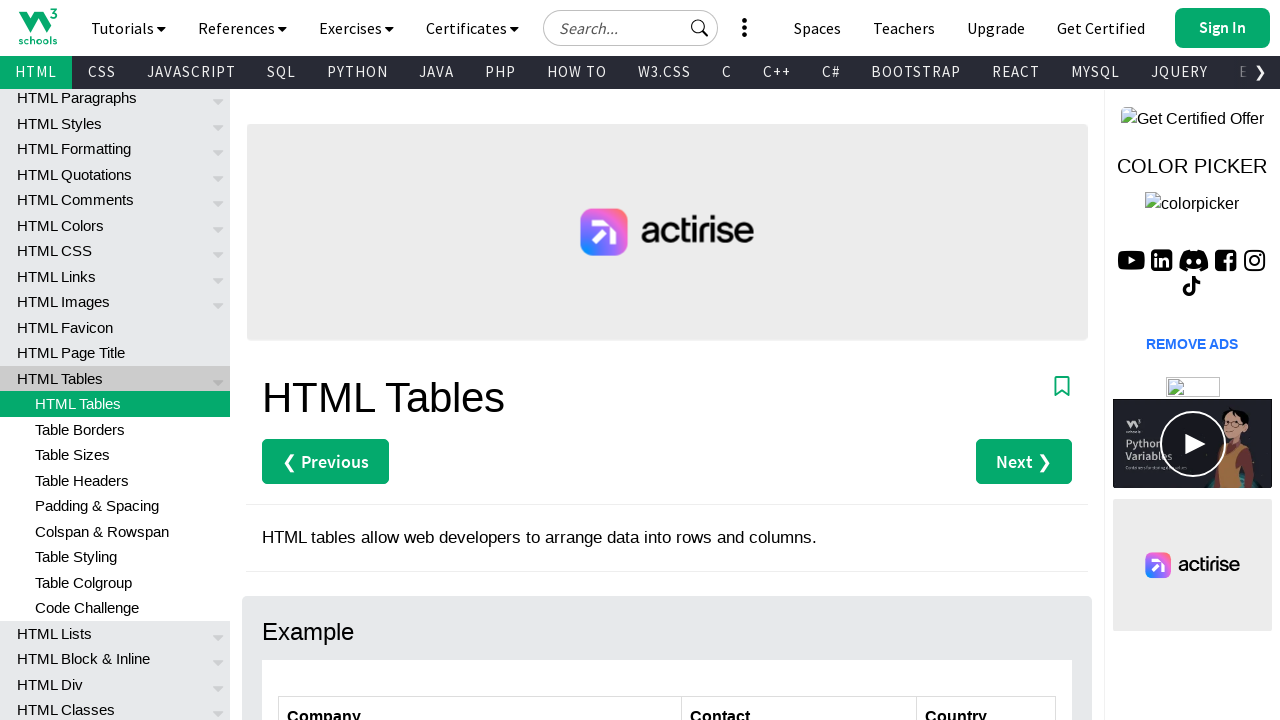

First data cell (row 2, column 1) is accessible
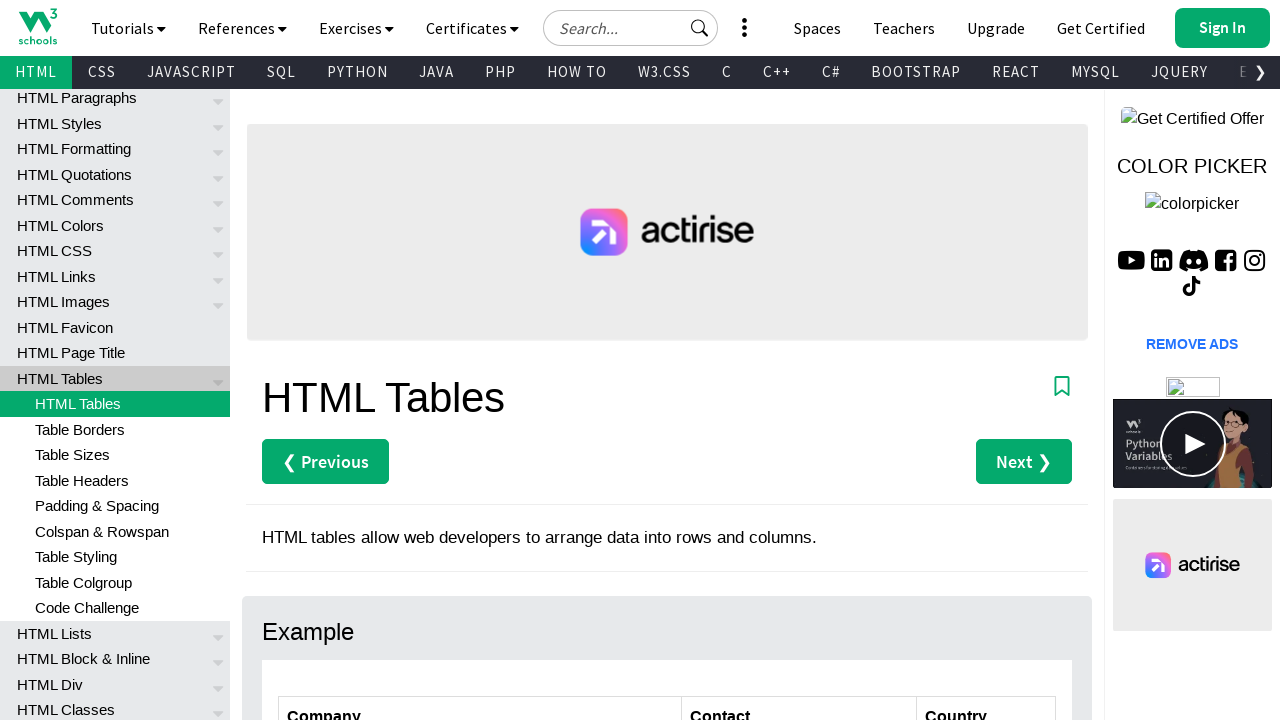

Last data cell in range (row 6, column 2) is accessible
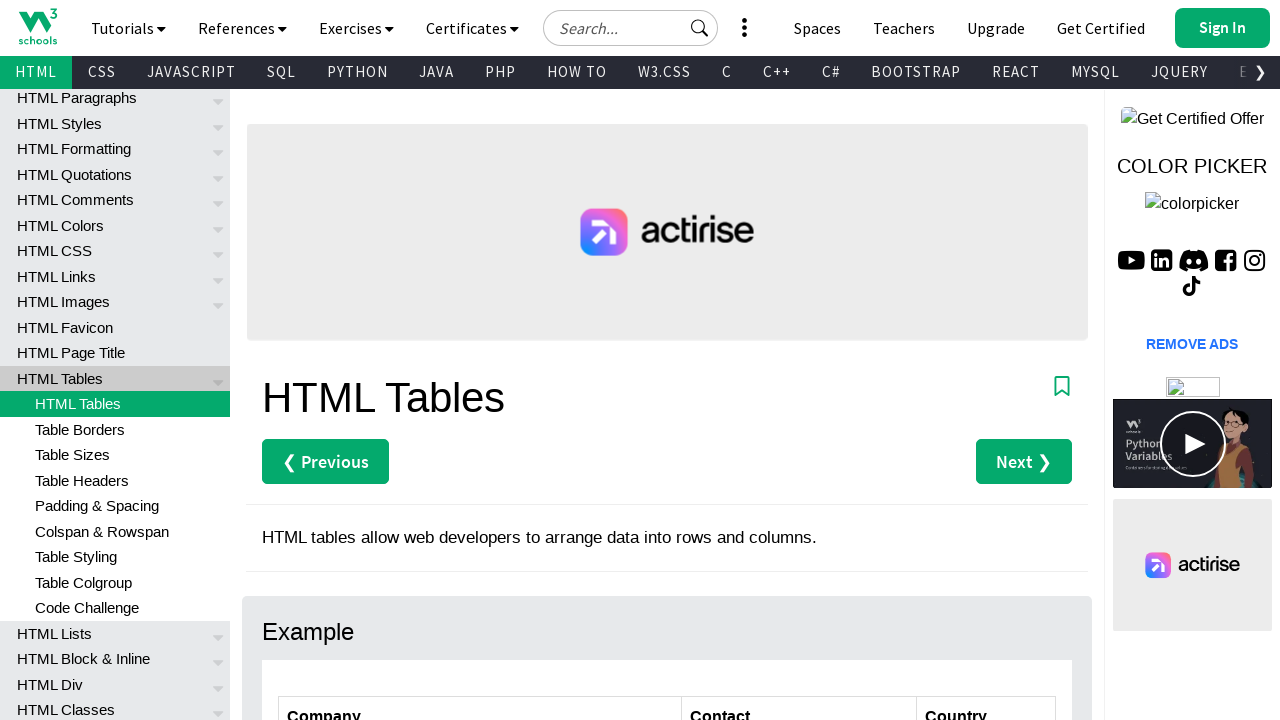

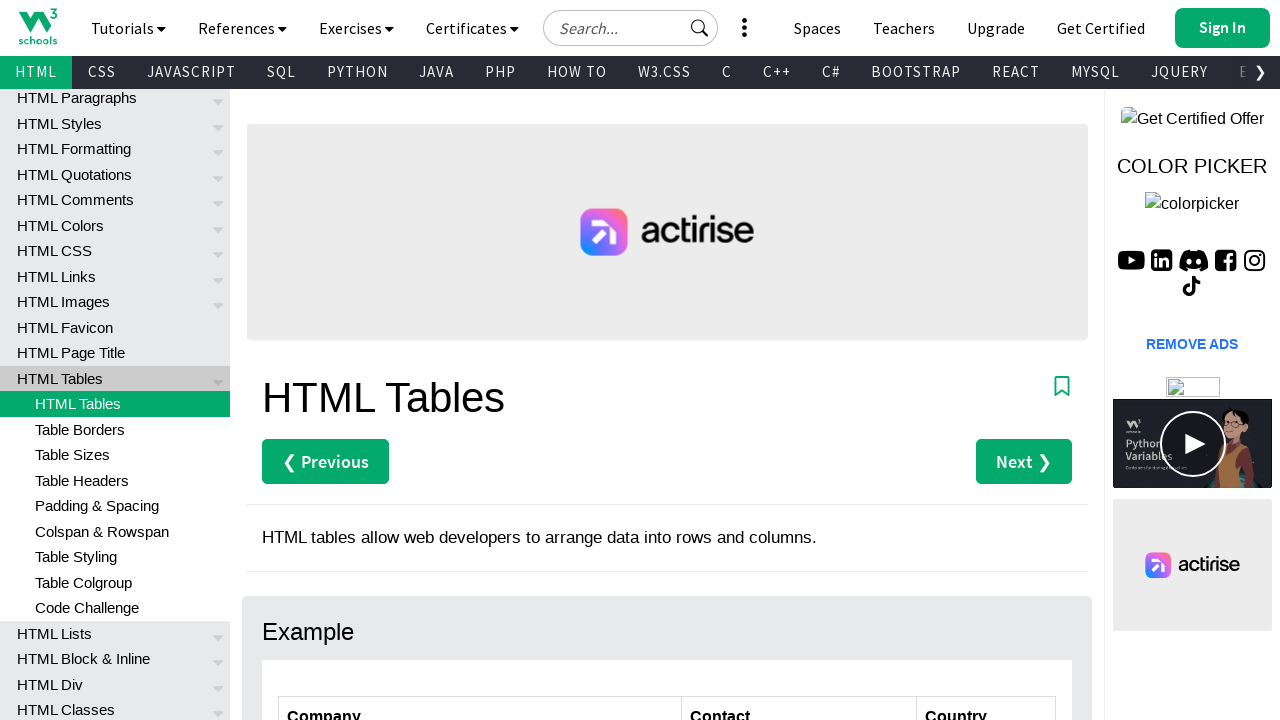